Tests keyboard shortcut Control+A (select all) functionality on a text area element

Starting URL: https://gravitymvctestapplication.azurewebsites.net/UiControls

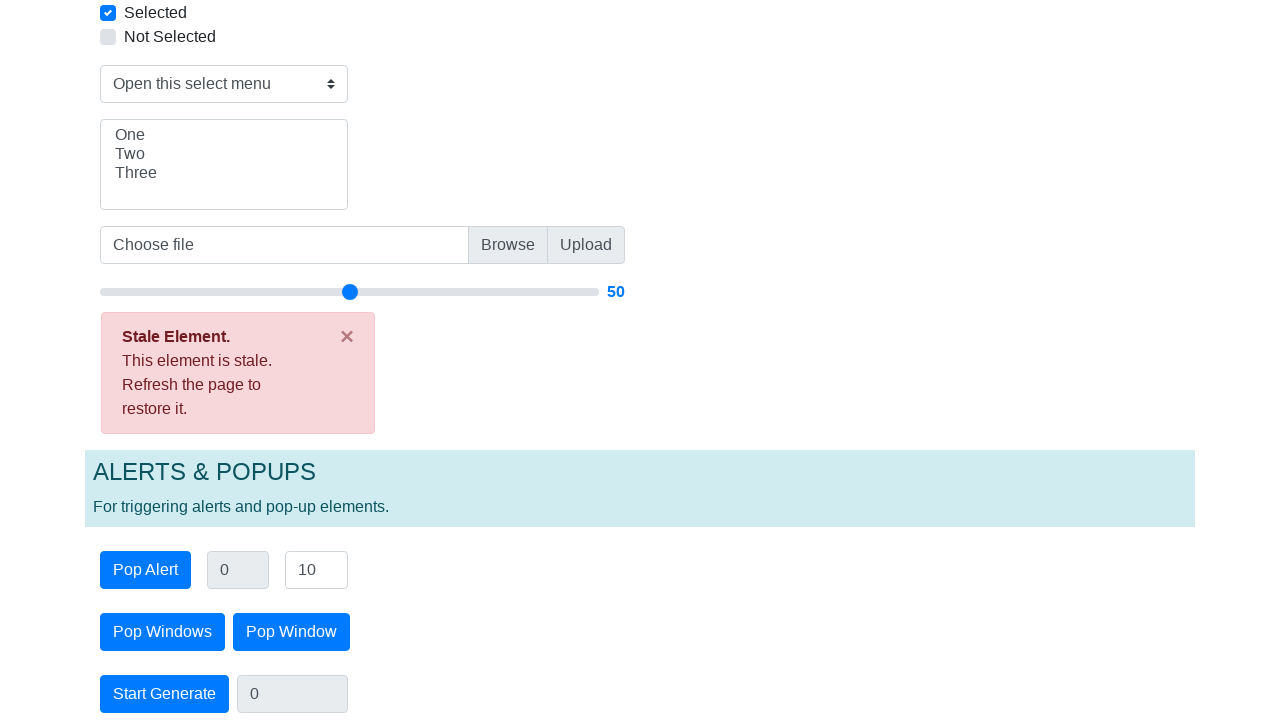

Filled text area with sample text 'This is sample text to be selected with Ctrl+A' on #text_area_enabled
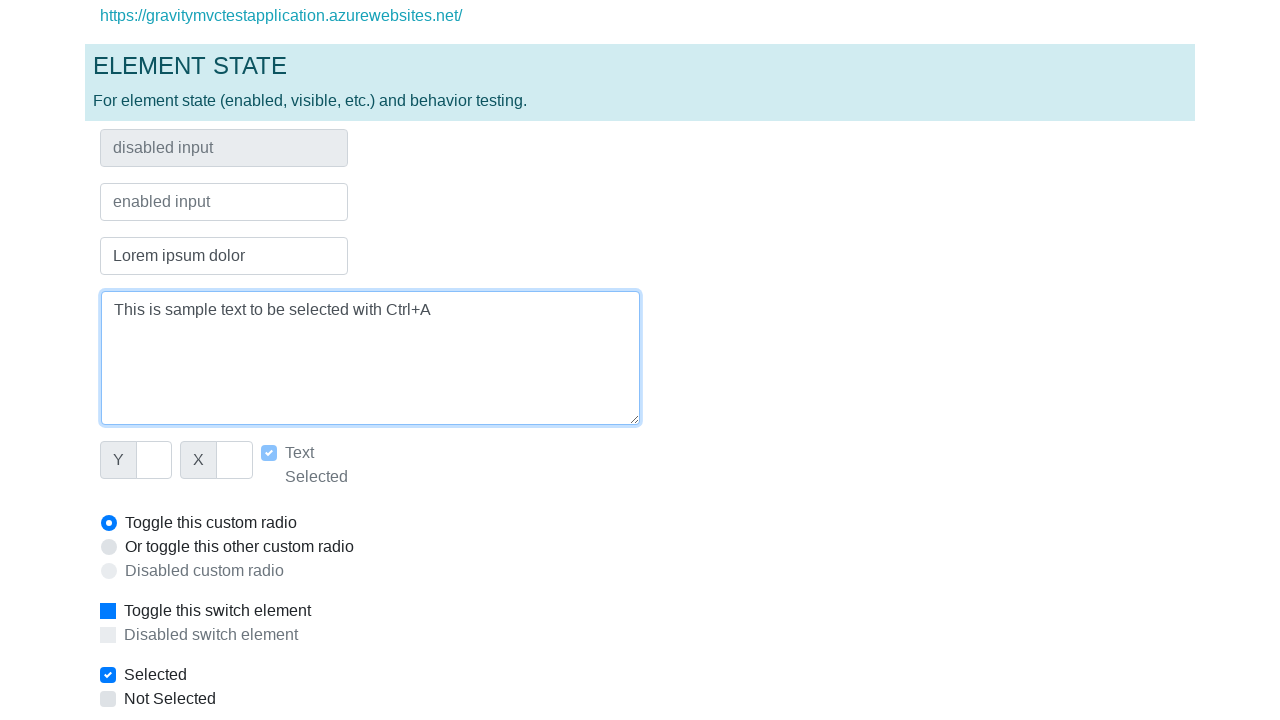

Pressed Control+A keyboard shortcut to select all text in the text area on #text_area_enabled
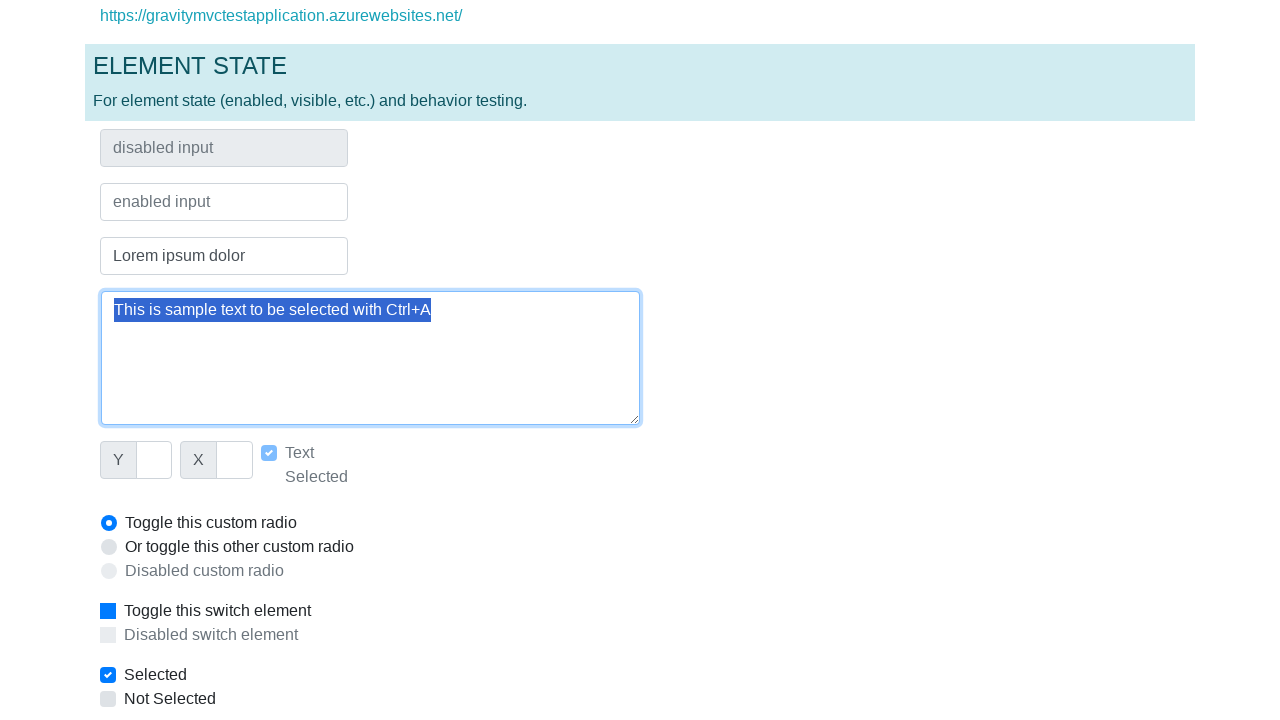

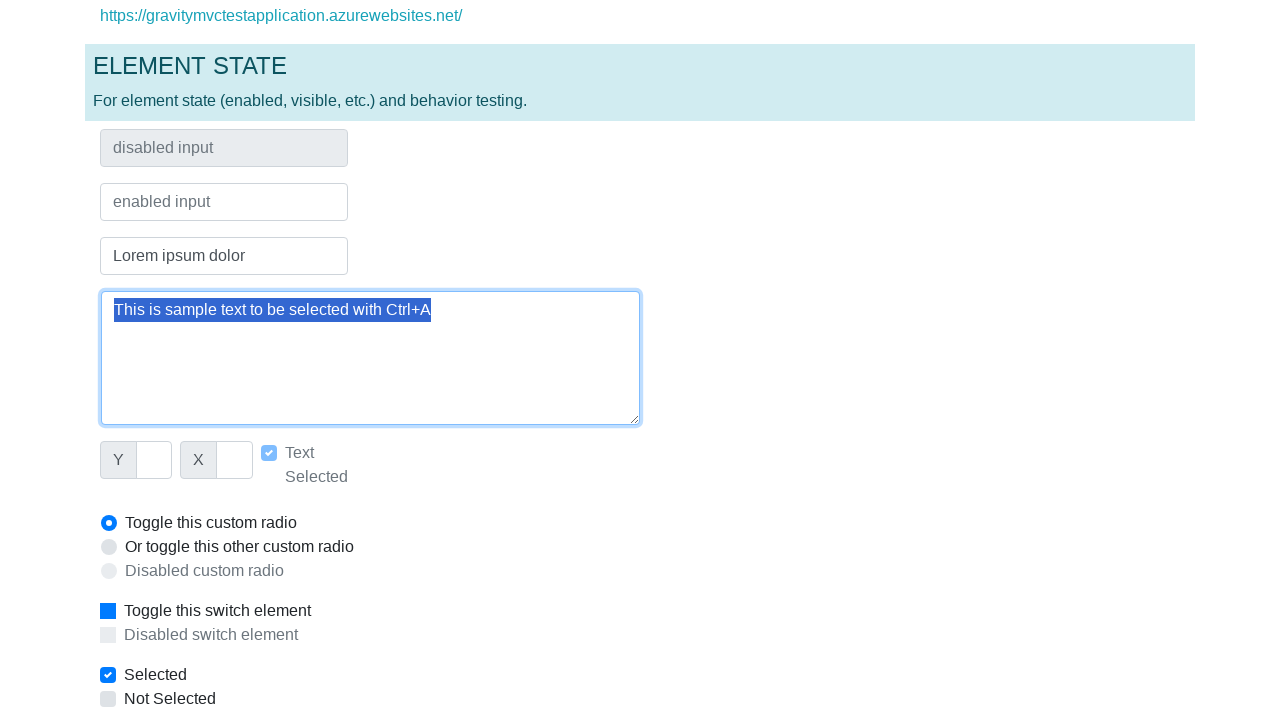